Verifies that the WebdriverIO homepage has the correct title

Starting URL: https://webdriver.io/

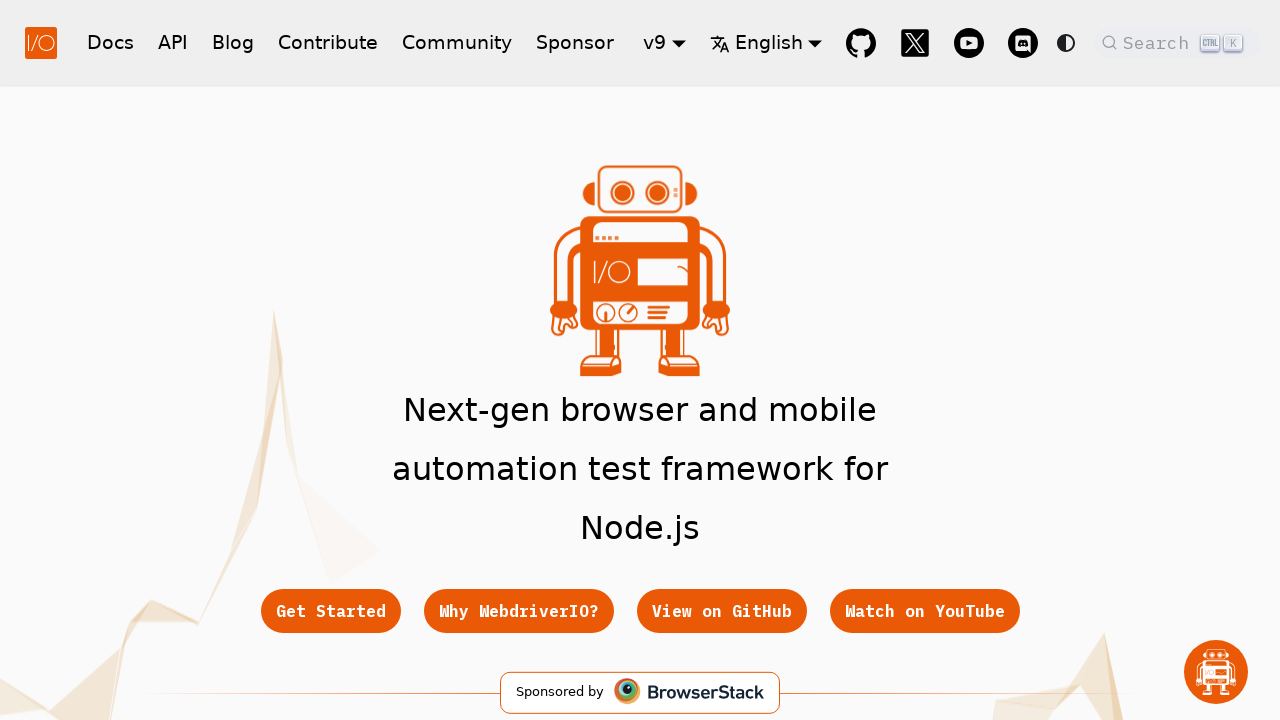

Waited for page to reach domcontentloaded state
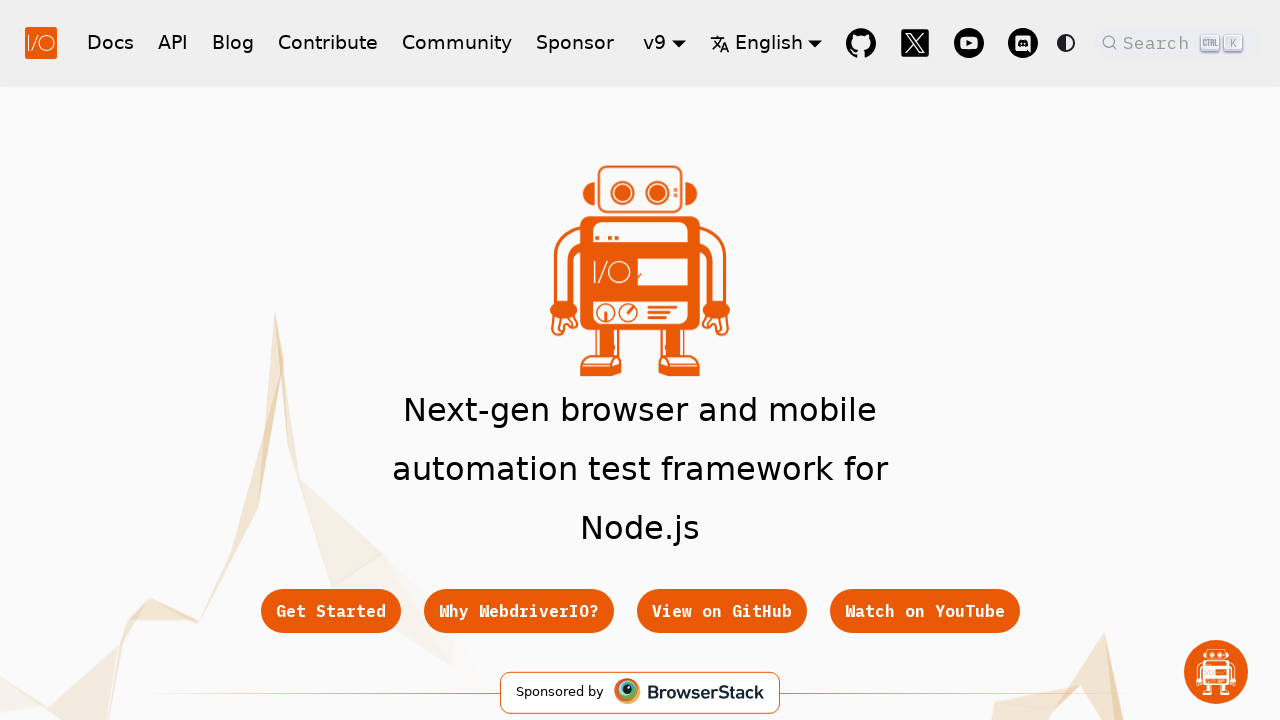

Verified that page title contains 'WebdriverIO'
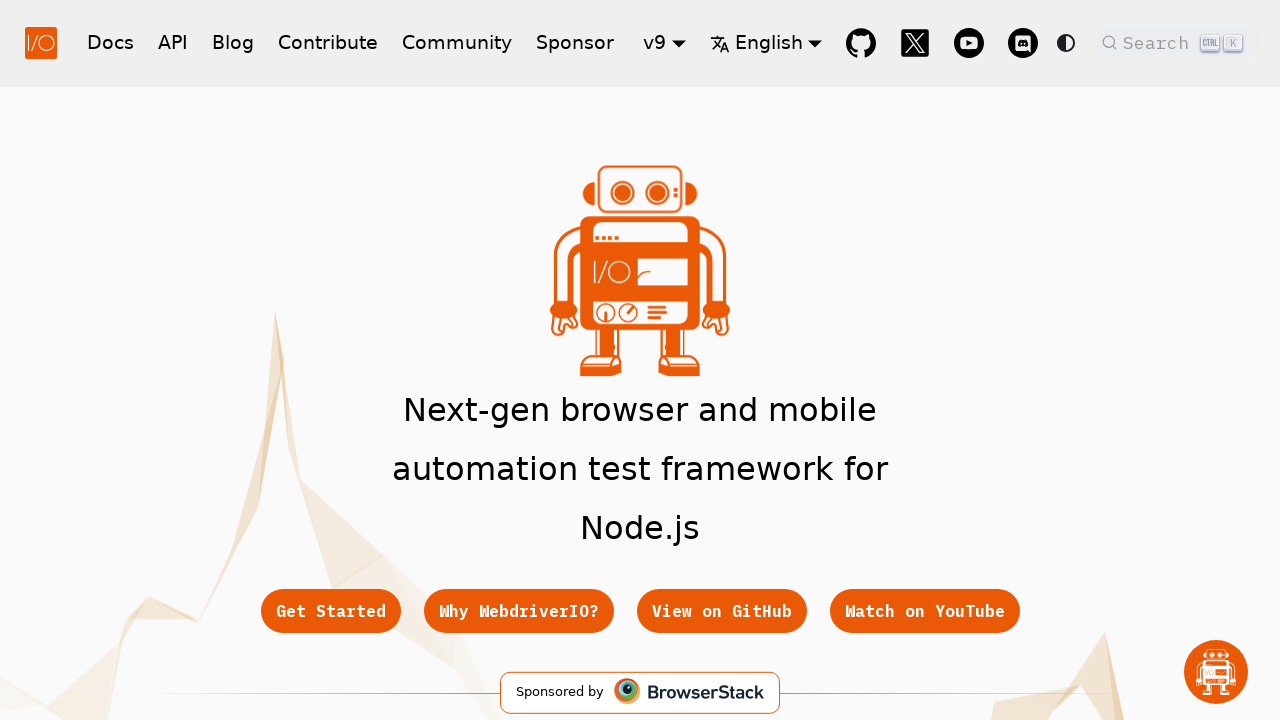

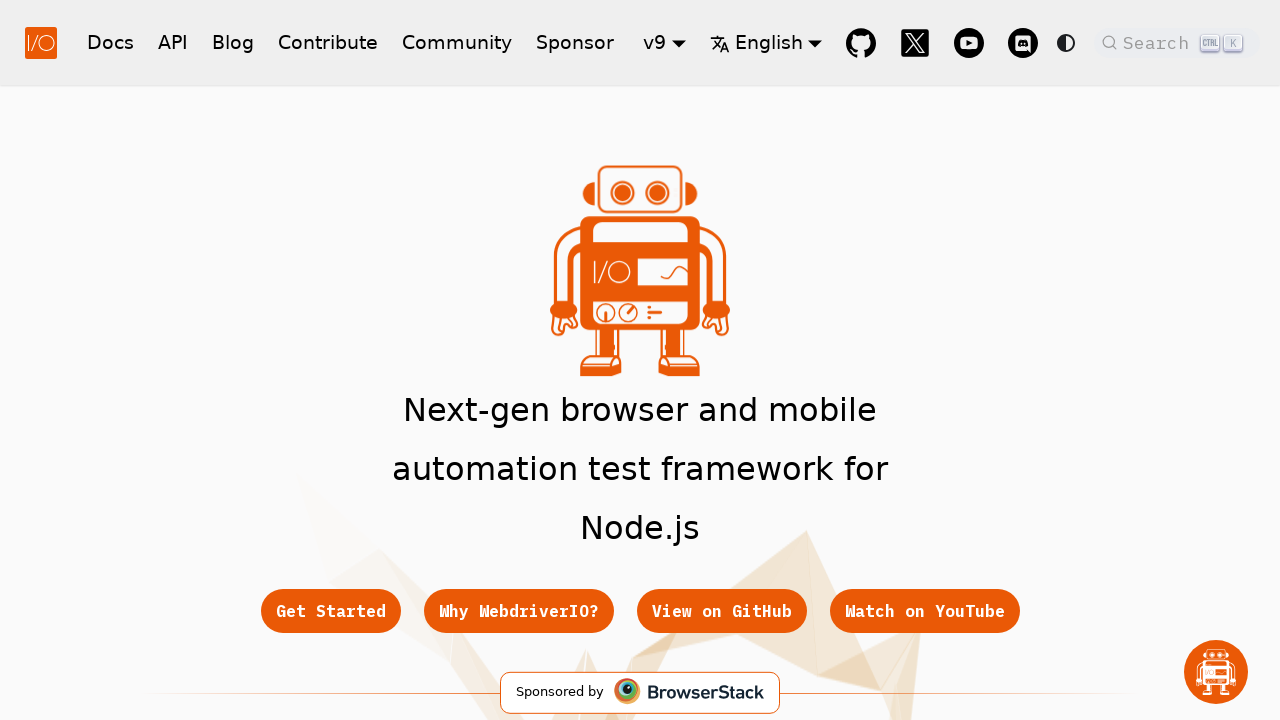